Tests the slow calculator's subtraction functionality by pressing 10 - 3 and verifying the result equals 7

Starting URL: https://bonigarcia.dev/selenium-webdriver-java/slow-calculator.html

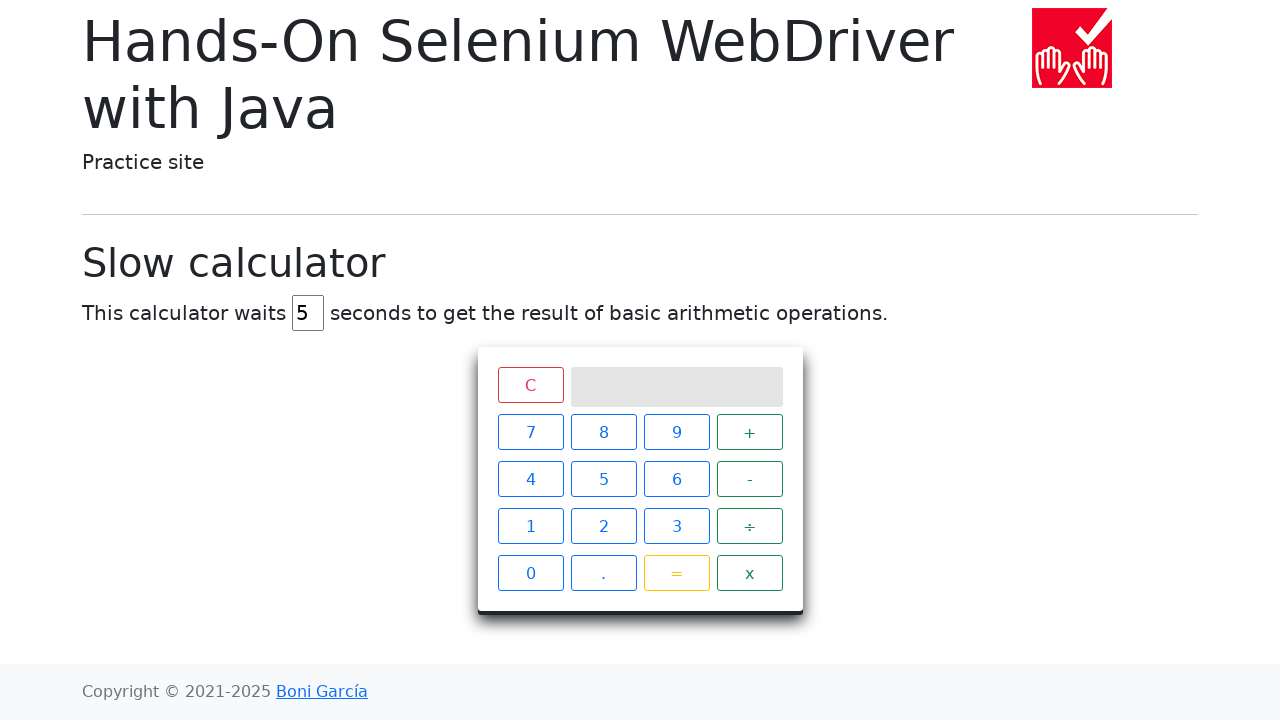

Clicked reset/clear button at (530, 385) on xpath=//span[@class='clear btn btn-outline-danger']
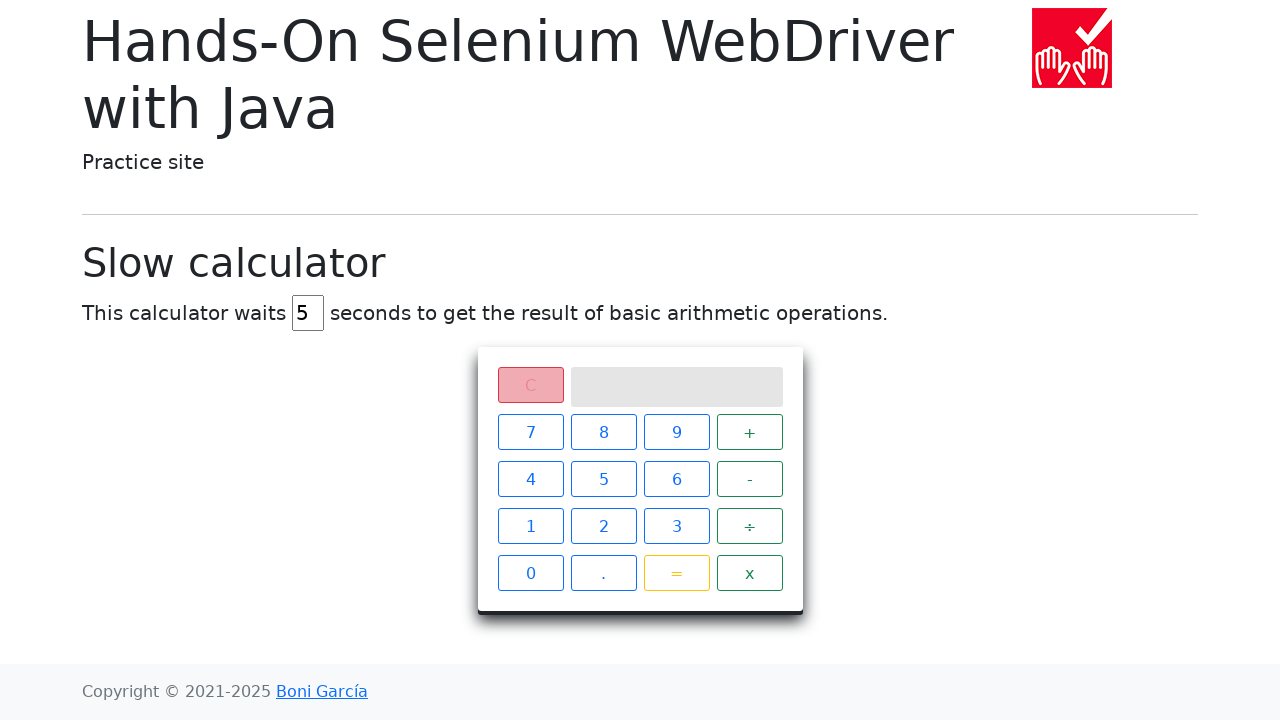

Pressed number 1 at (530, 526) on xpath=//span[contains(@class, 'btn btn-outline-primary') and text()='1']
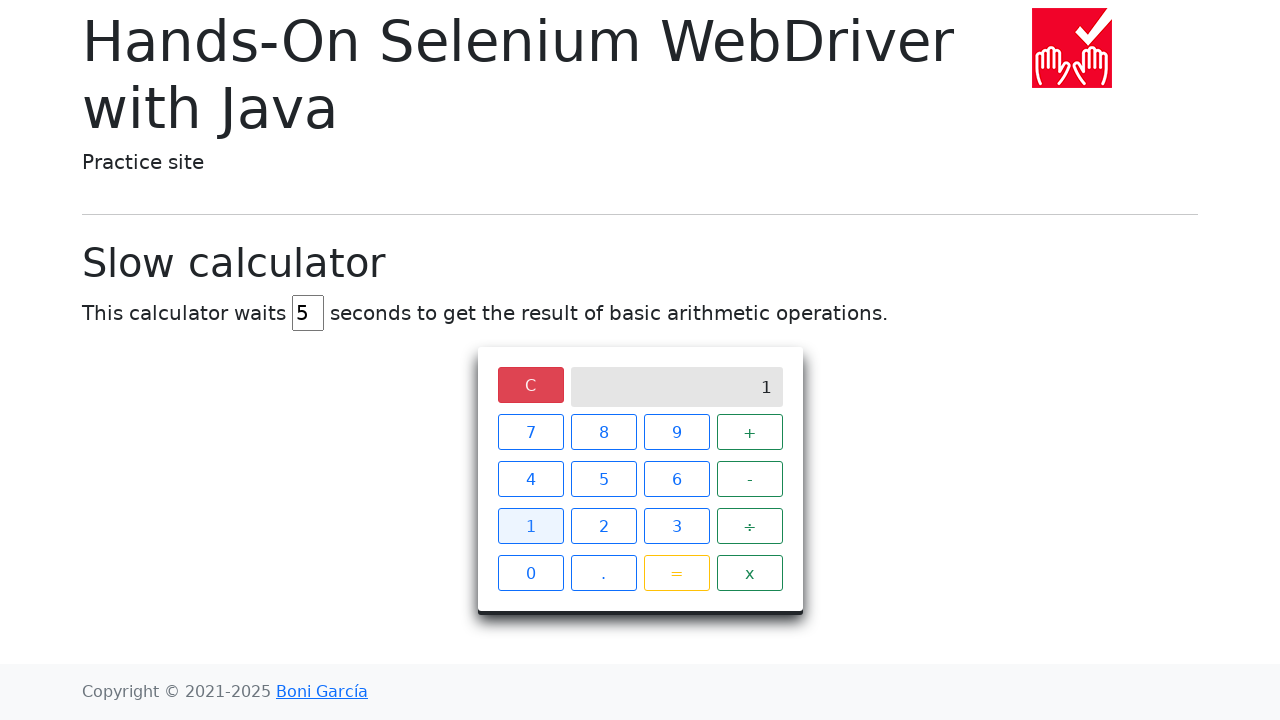

Pressed number 0 at (530, 573) on xpath=//span[contains(@class, 'btn btn-outline-primary') and text()='0']
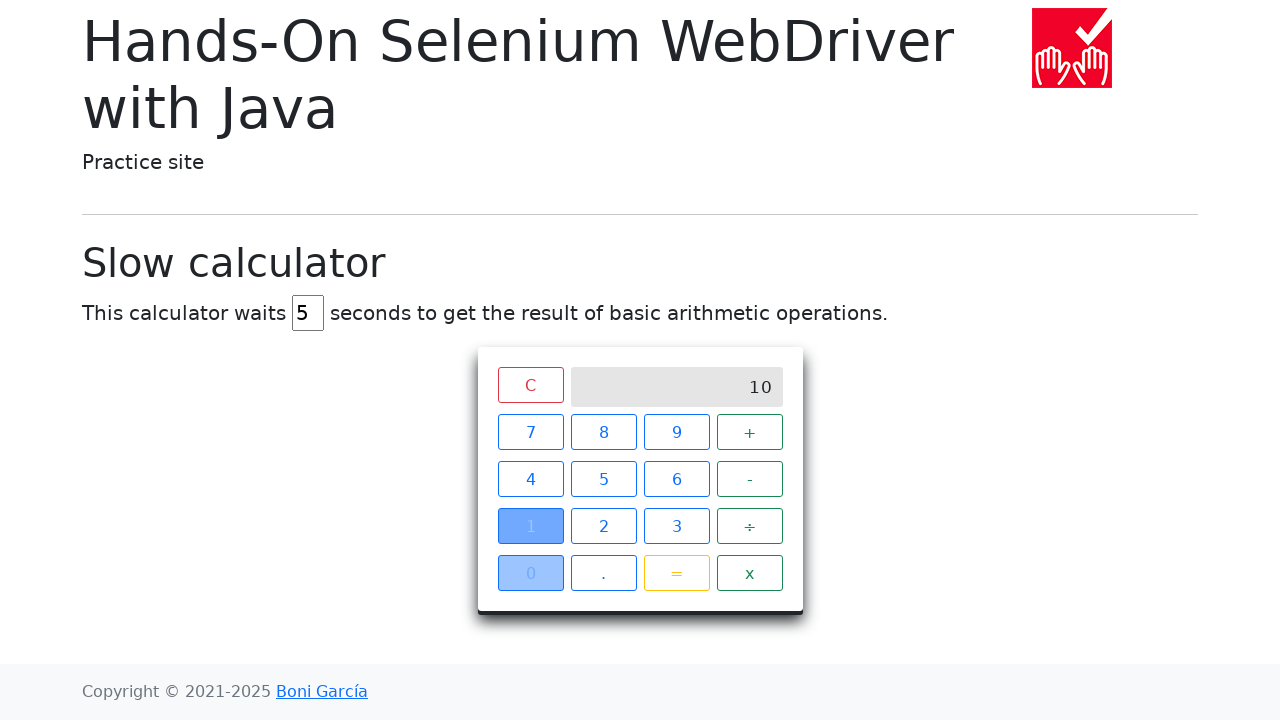

Pressed subtract operator at (750, 479) on xpath=//span[contains(@class, 'operator btn btn-outline-success') and text()='-'
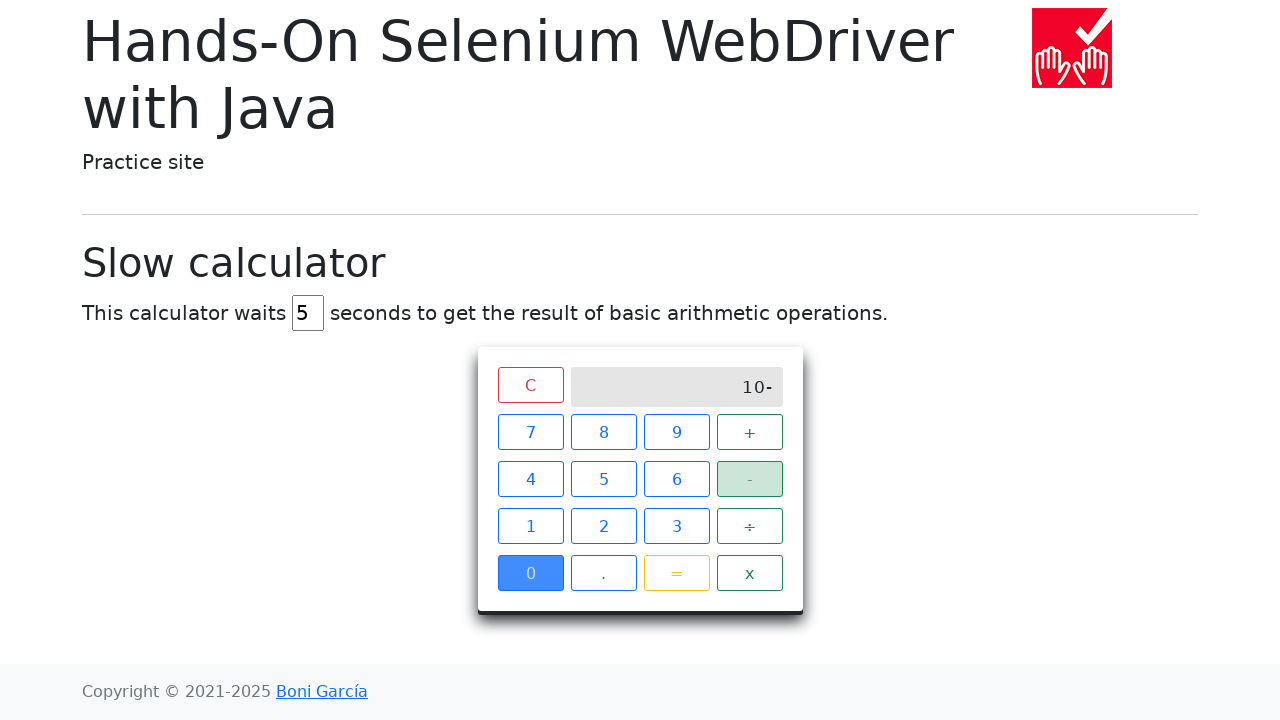

Pressed number 3 at (676, 526) on xpath=//span[contains(@class, 'btn btn-outline-primary') and text()='3']
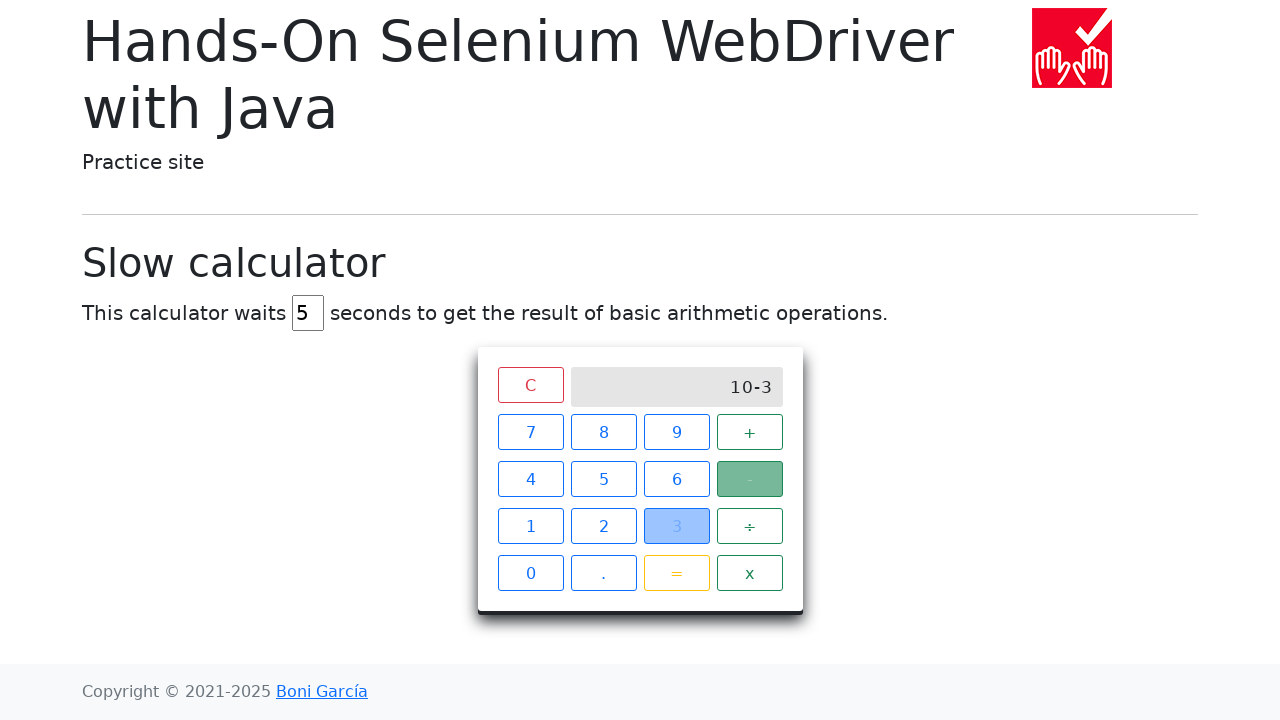

Pressed equals button at (676, 573) on xpath=//span[@class='btn btn-outline-warning']
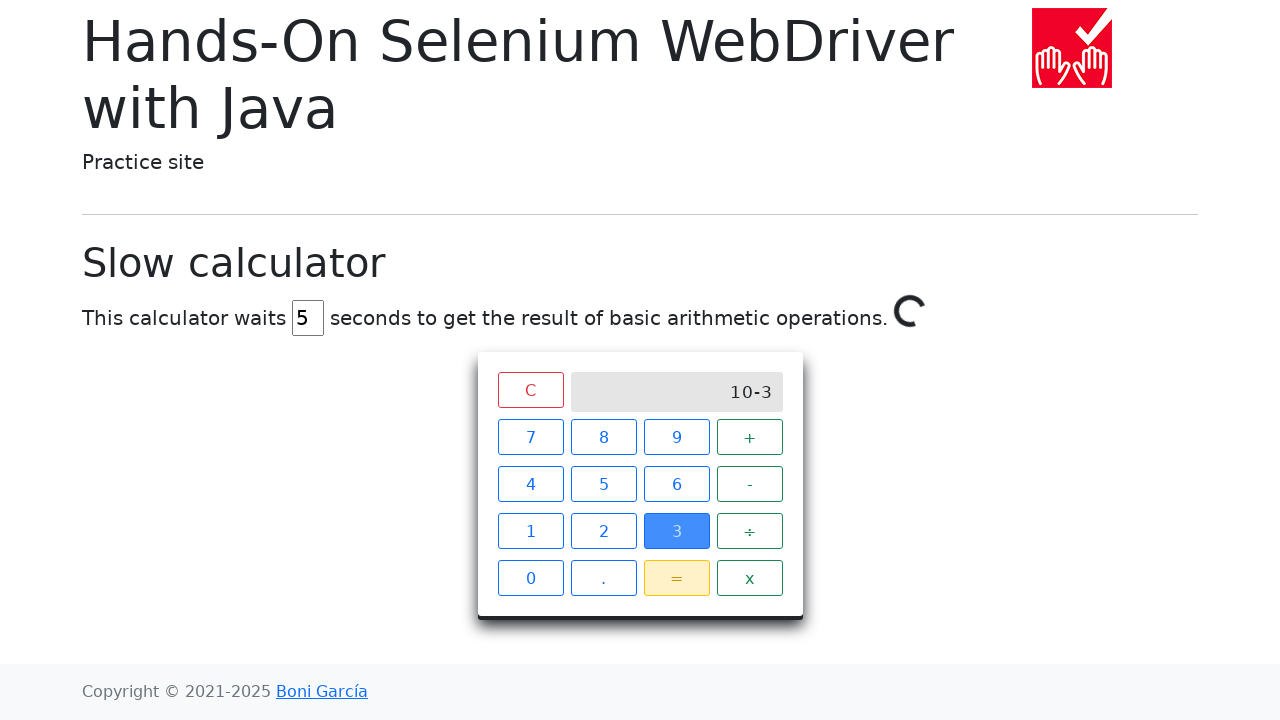

Waited for loader to disappear
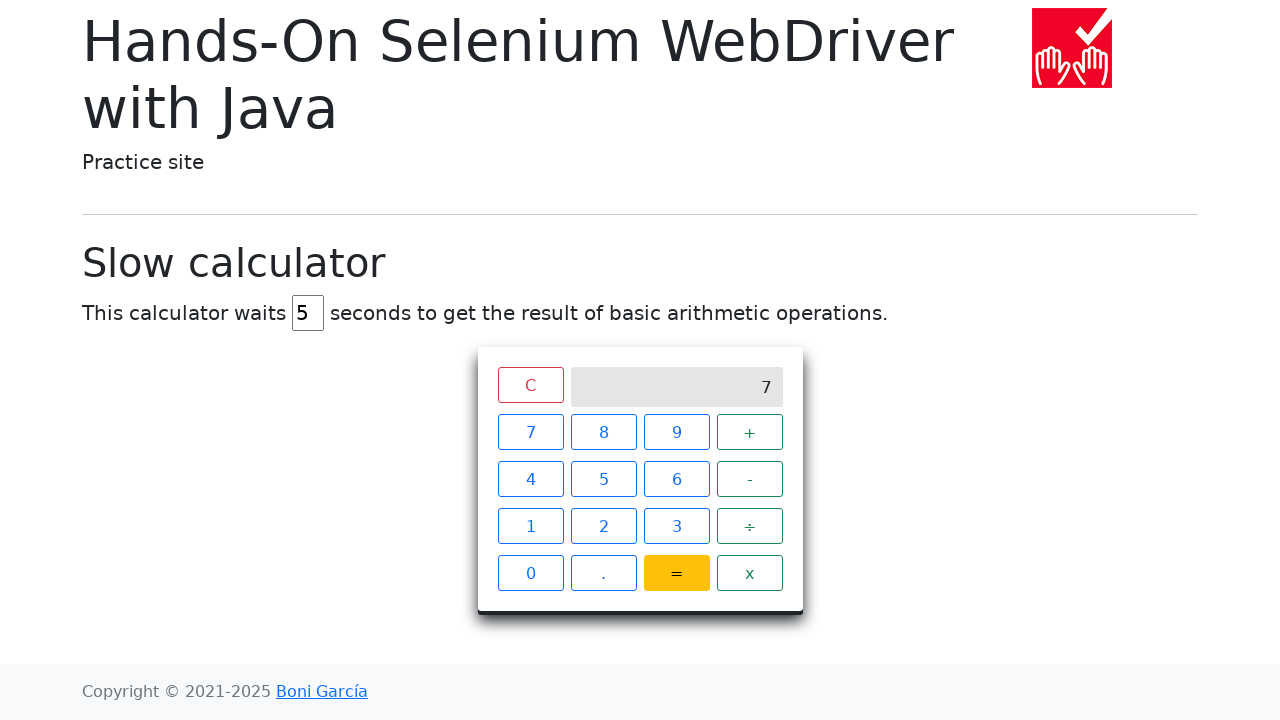

Verified result is displayed on screen
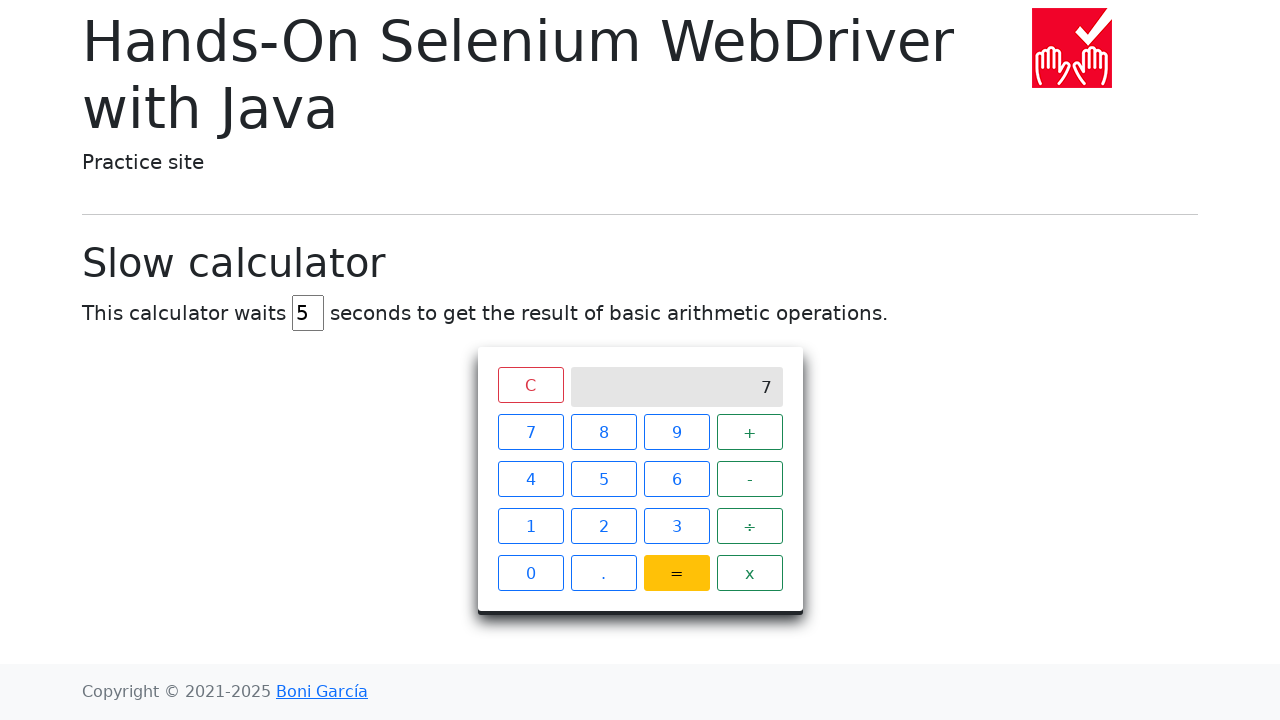

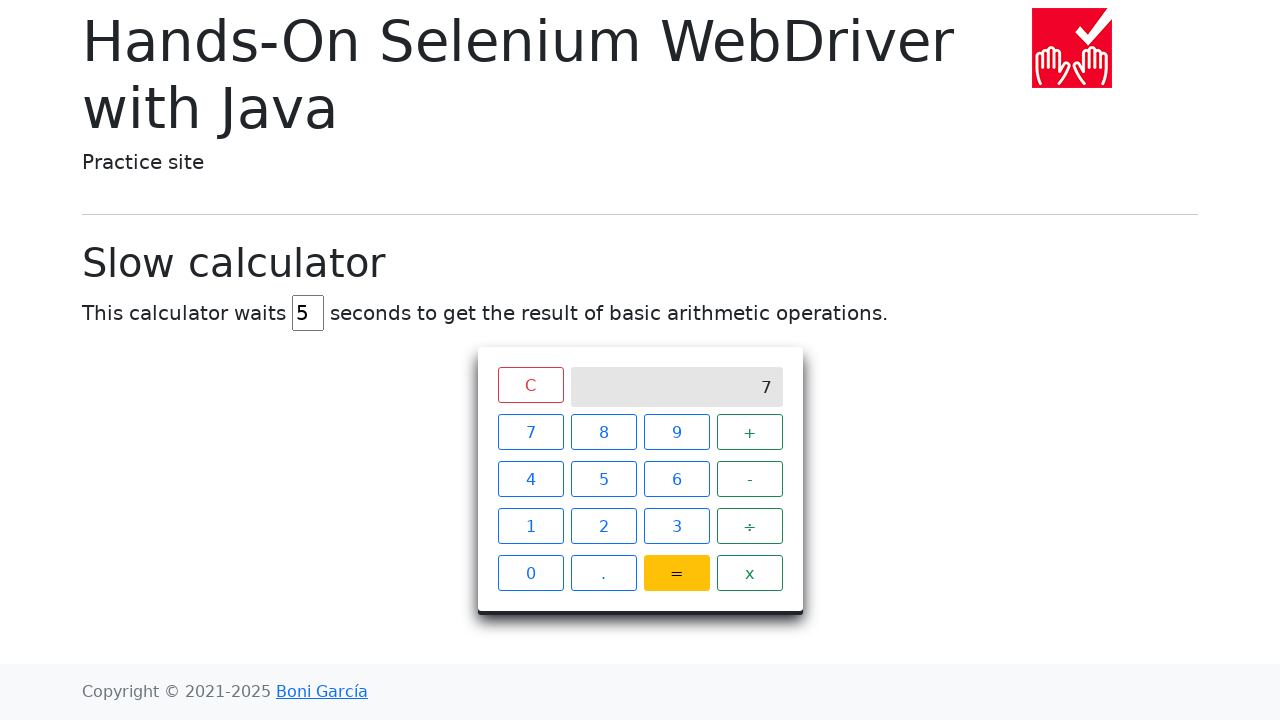